Tests mouse hover functionality by hovering over each main menu item on the GlobalSQA demo site to trigger any dropdown or hover effects.

Starting URL: https://www.globalsqa.com/demo-site/

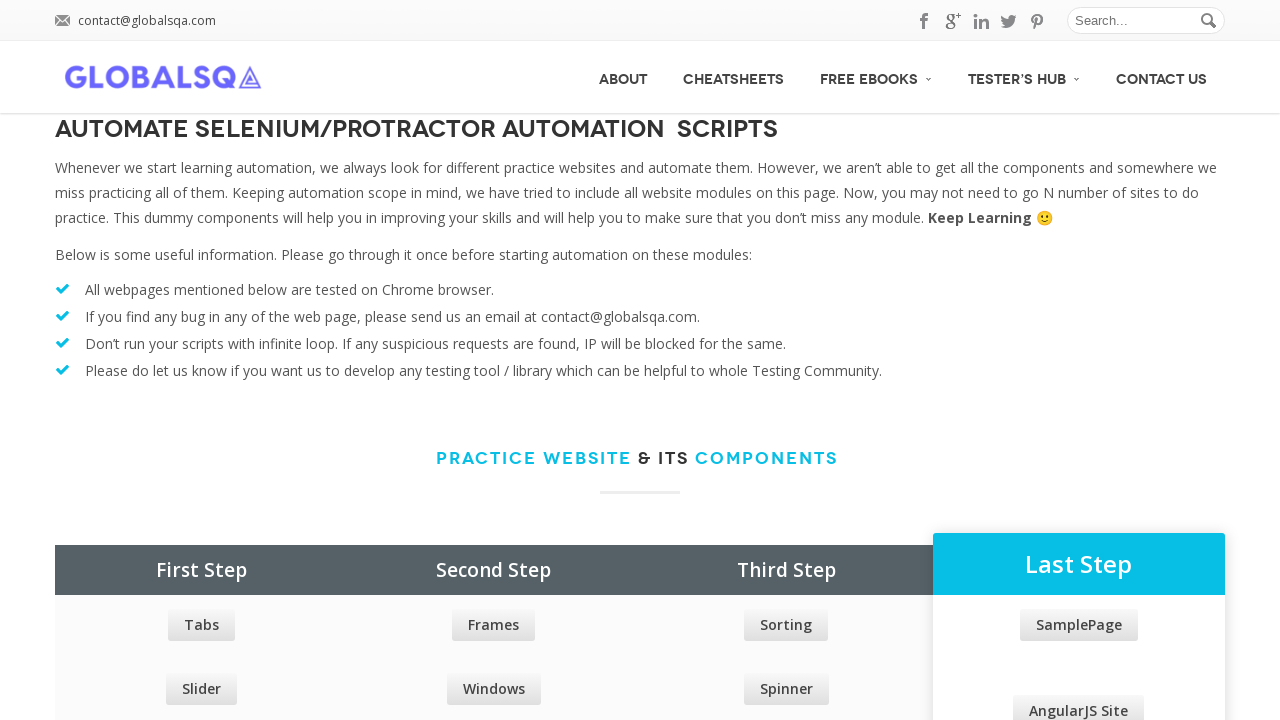

Main menu loaded and menu items selector found
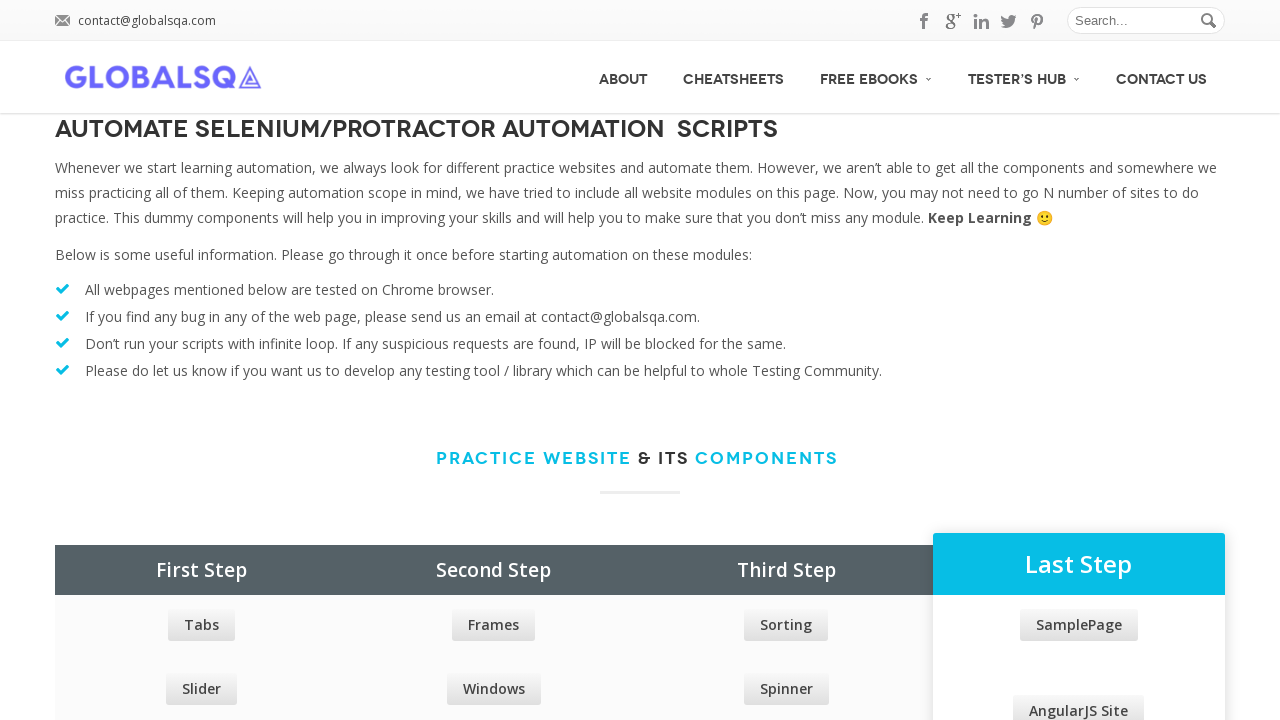

Located all main menu items
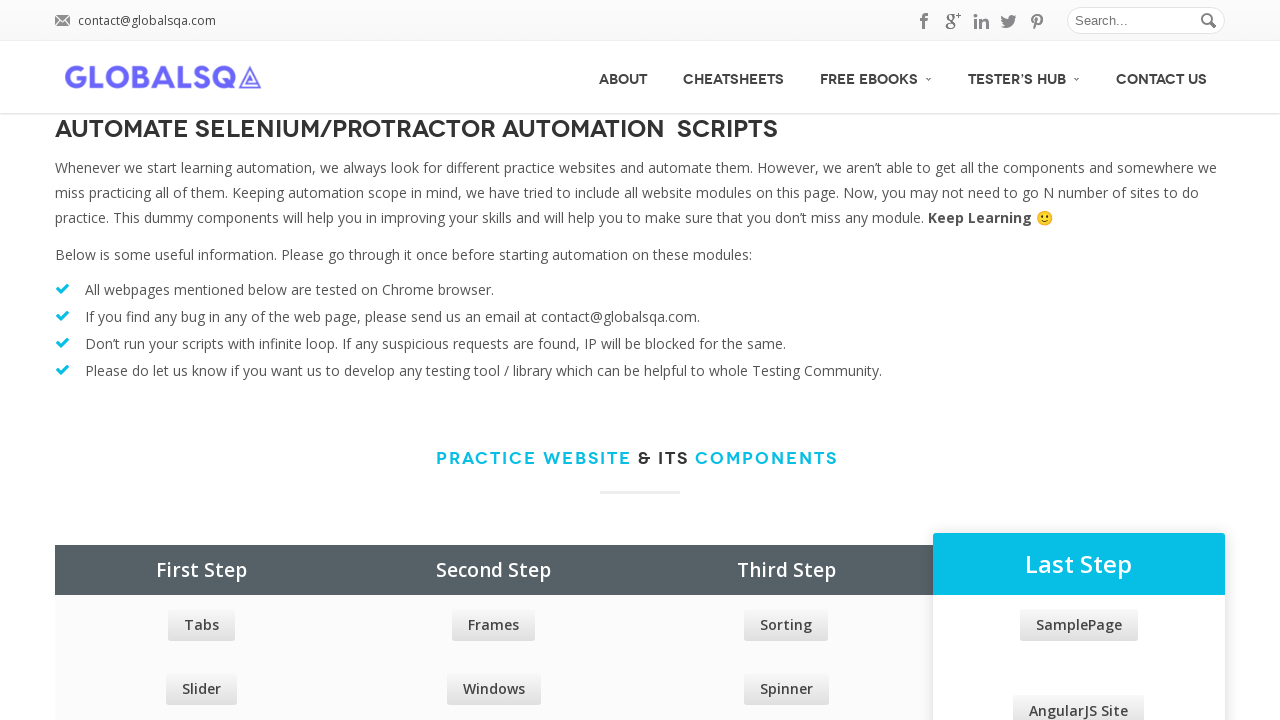

Found 5 main menu items
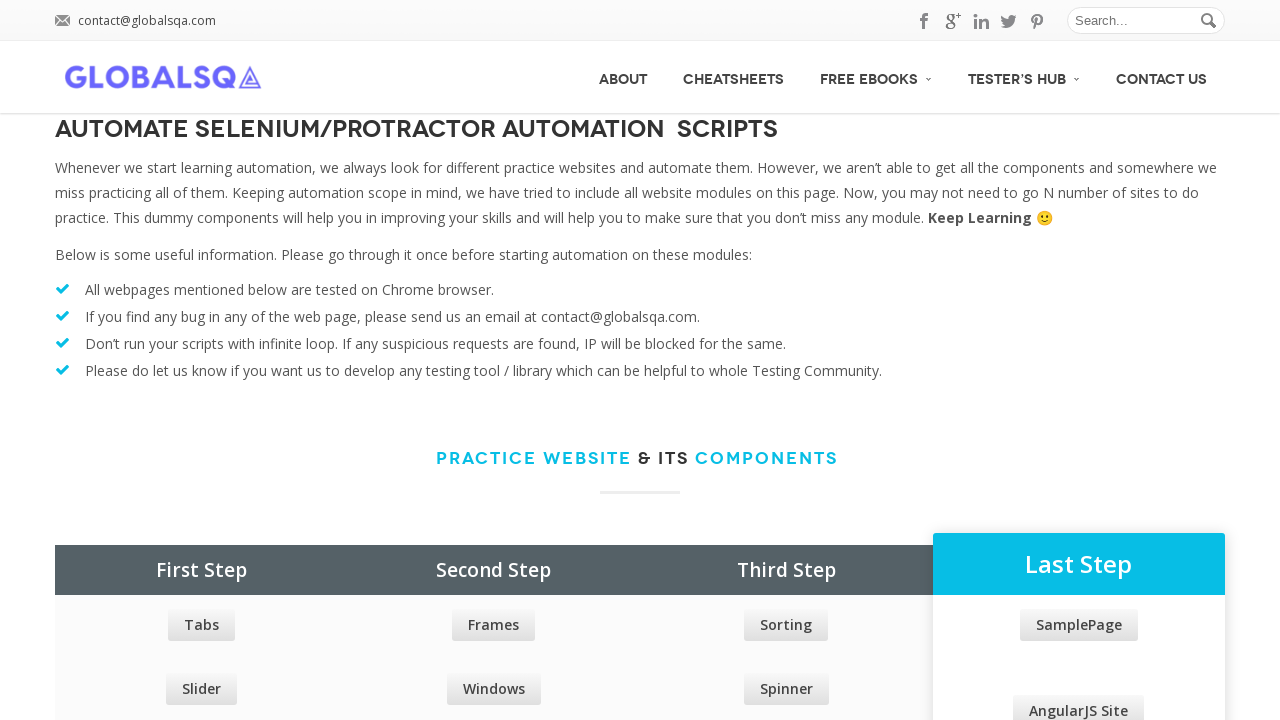

Hovered over menu item 1 of 5 at (623, 77) on xpath=//div[@id='menu']/ul/li/a >> nth=0
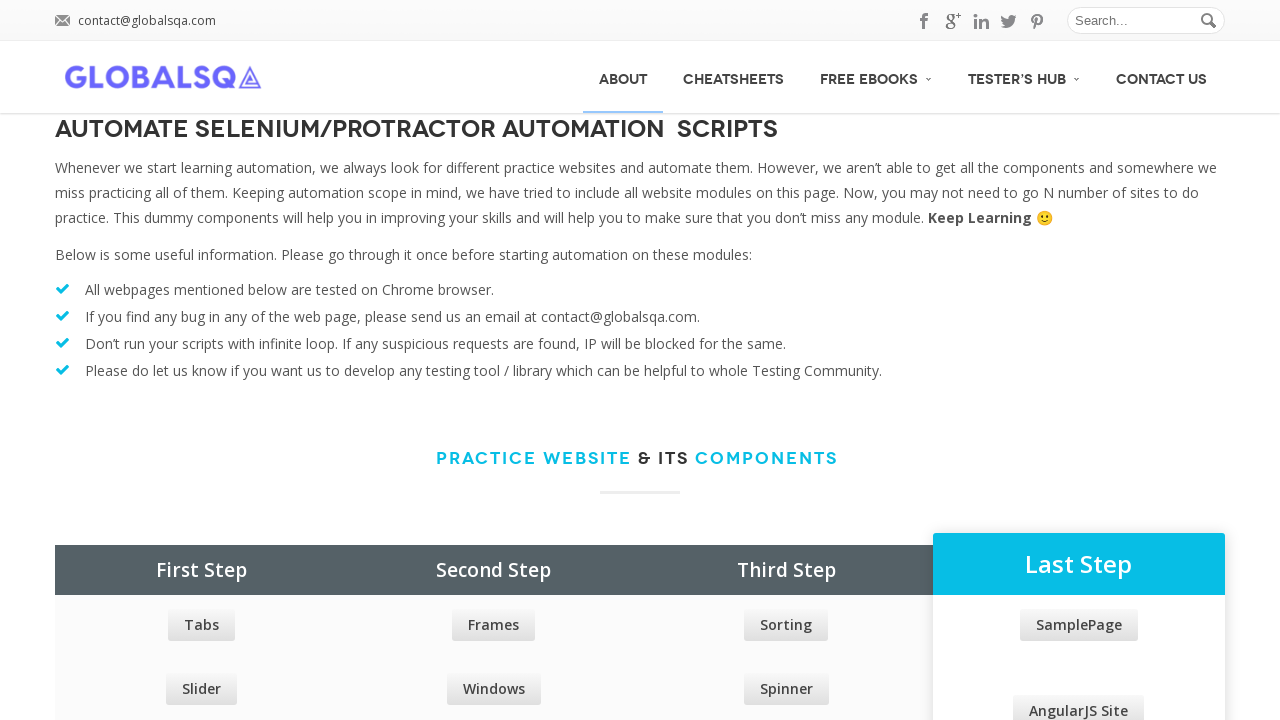

Waited 1 second to observe hover effects on menu item 1
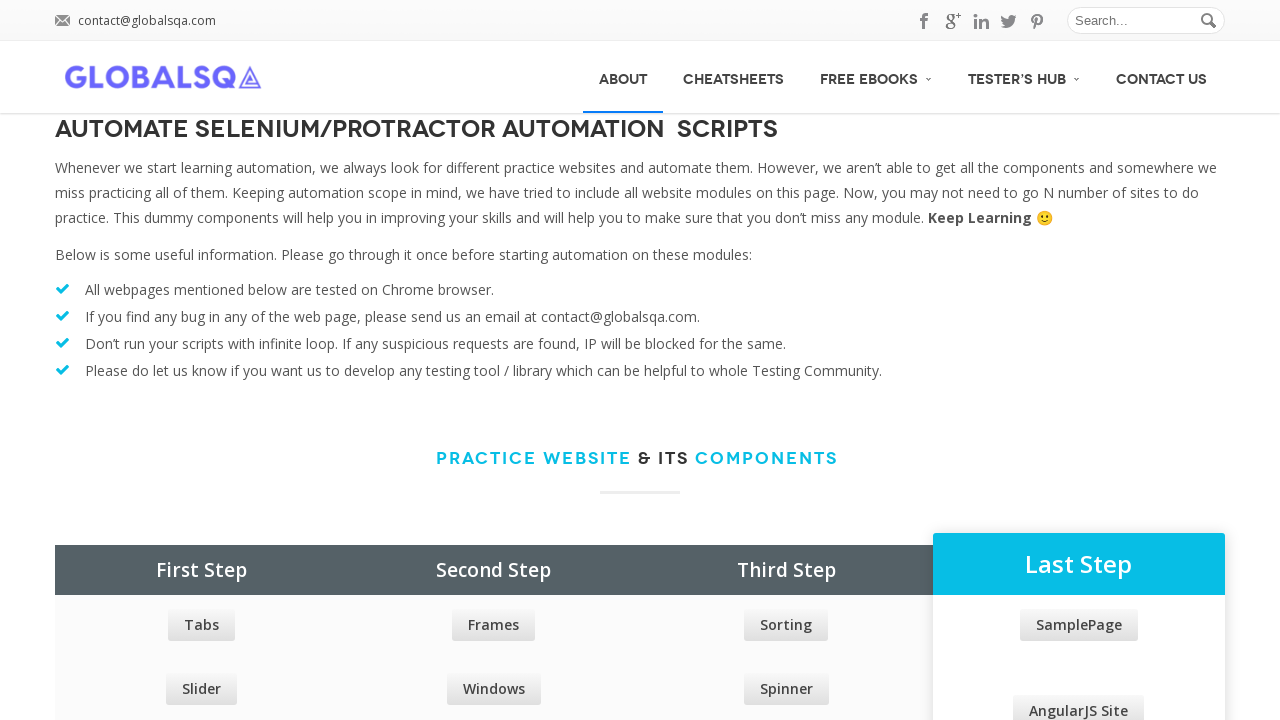

Hovered over menu item 2 of 5 at (734, 77) on xpath=//div[@id='menu']/ul/li/a >> nth=1
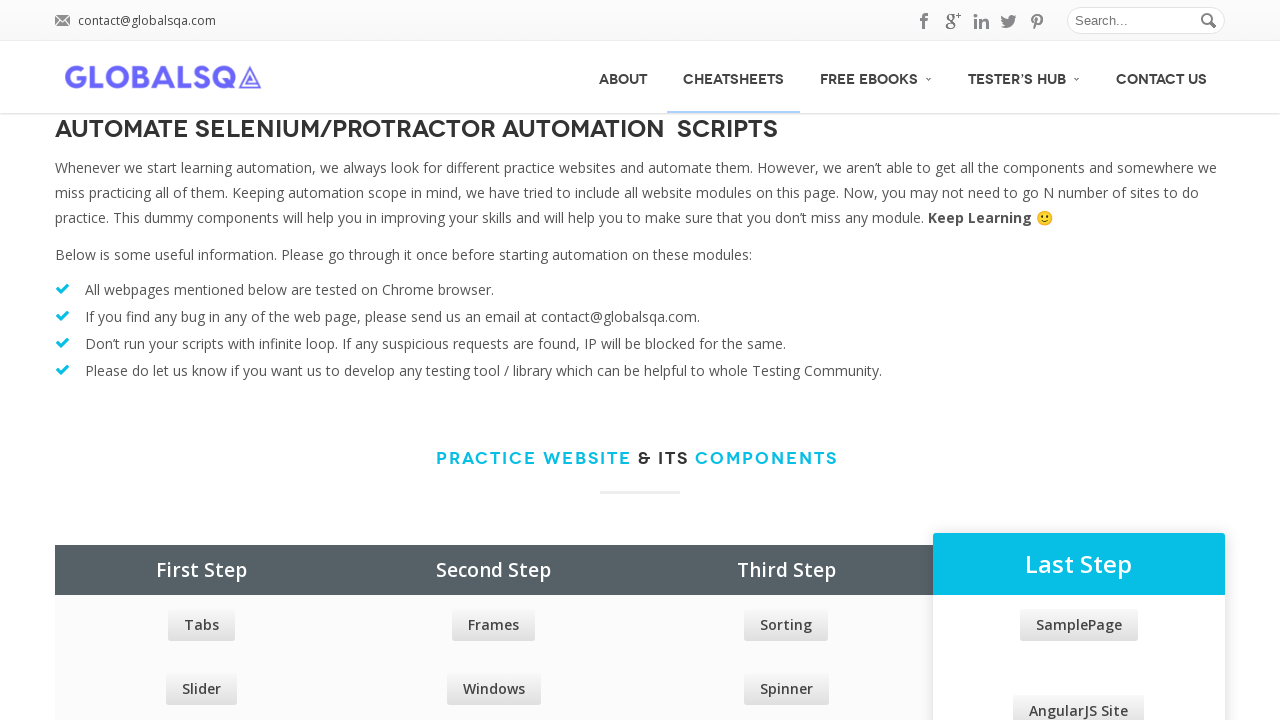

Waited 1 second to observe hover effects on menu item 2
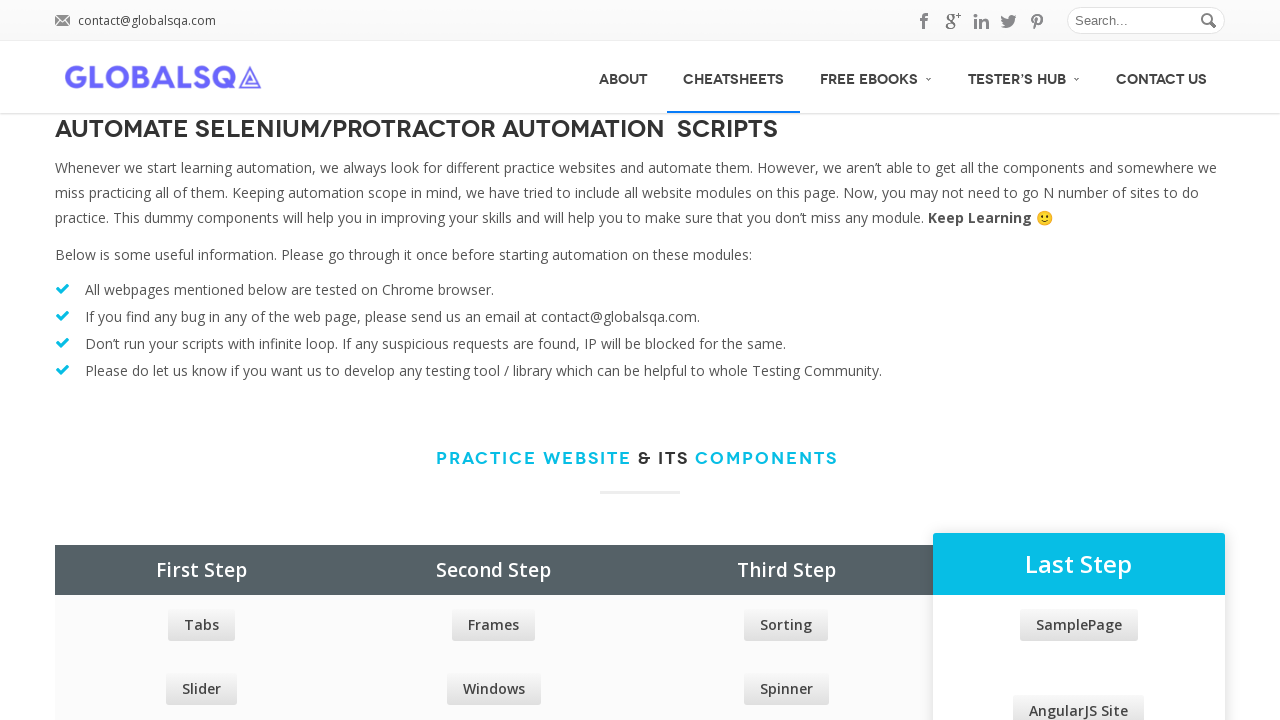

Hovered over menu item 3 of 5 at (876, 76) on xpath=//div[@id='menu']/ul/li/a >> nth=2
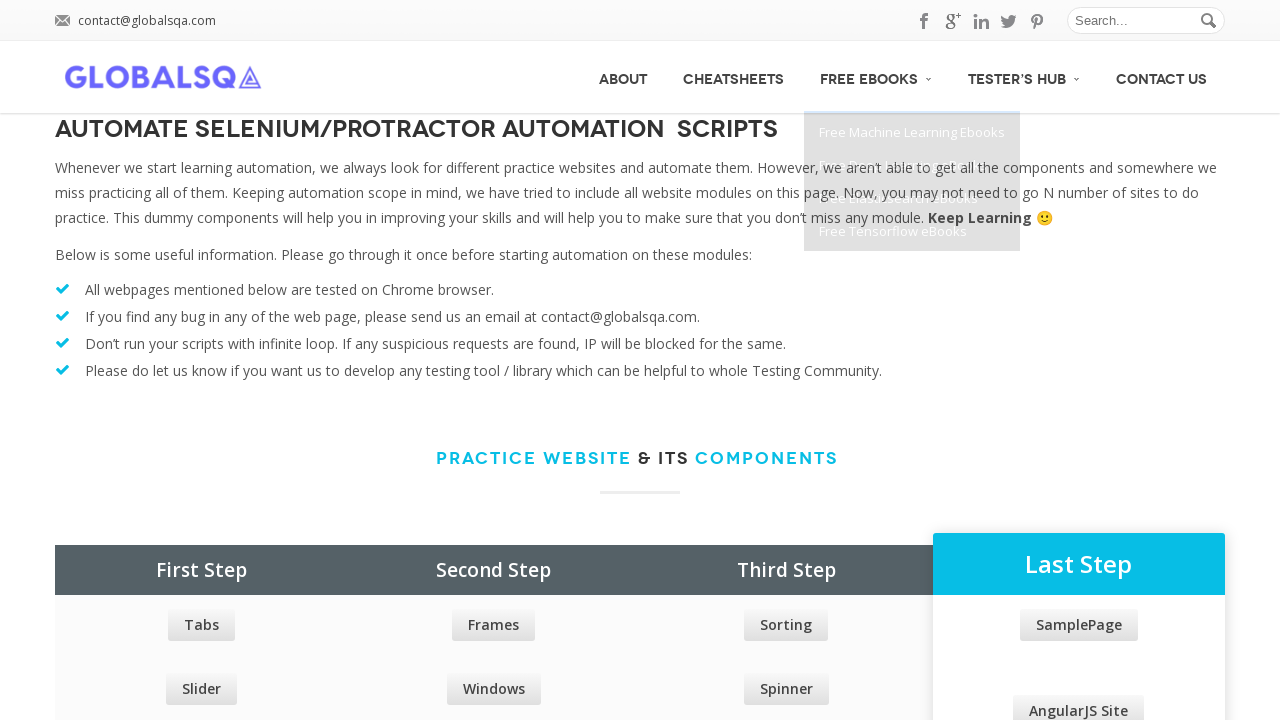

Waited 1 second to observe hover effects on menu item 3
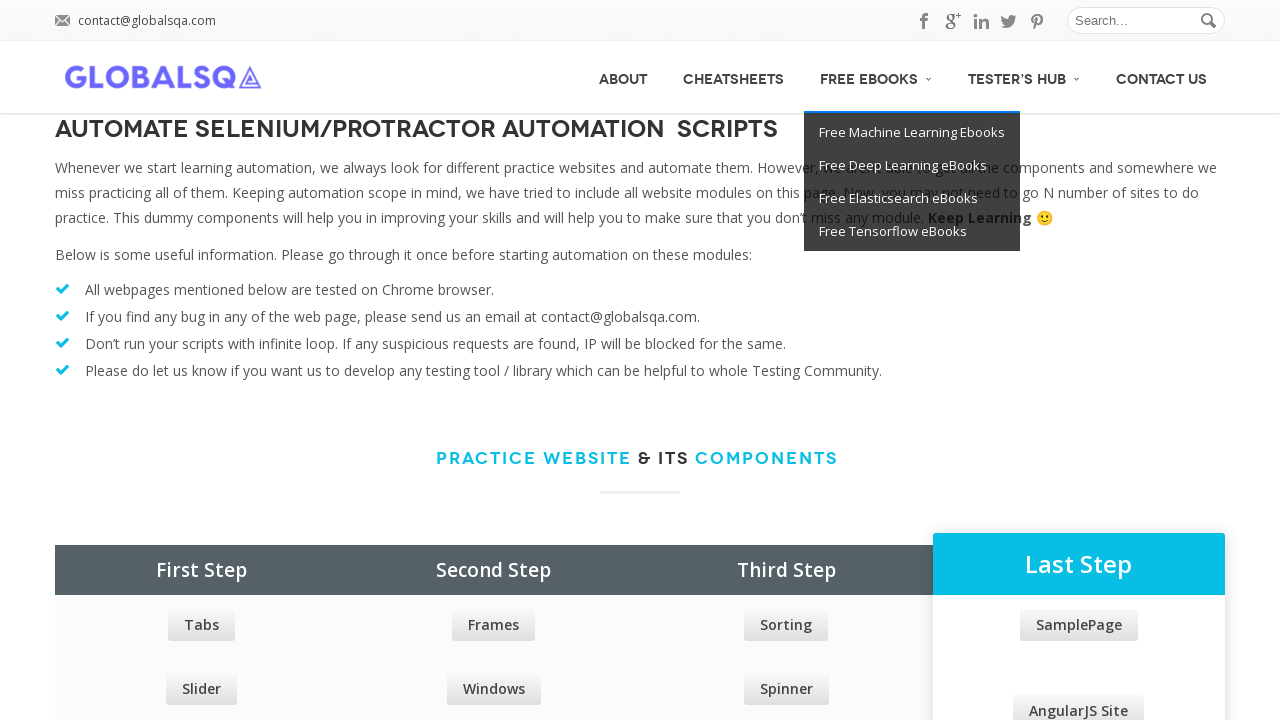

Hovered over menu item 4 of 5 at (1024, 76) on xpath=//div[@id='menu']/ul/li/a >> nth=3
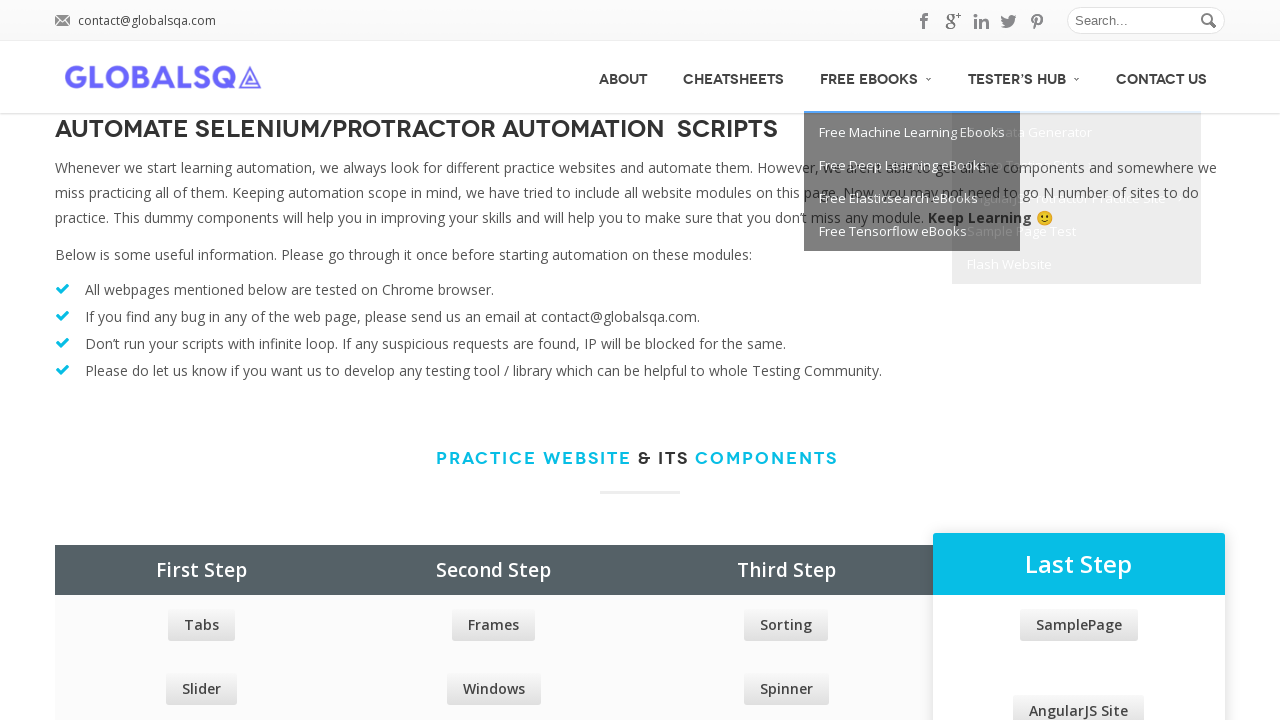

Waited 1 second to observe hover effects on menu item 4
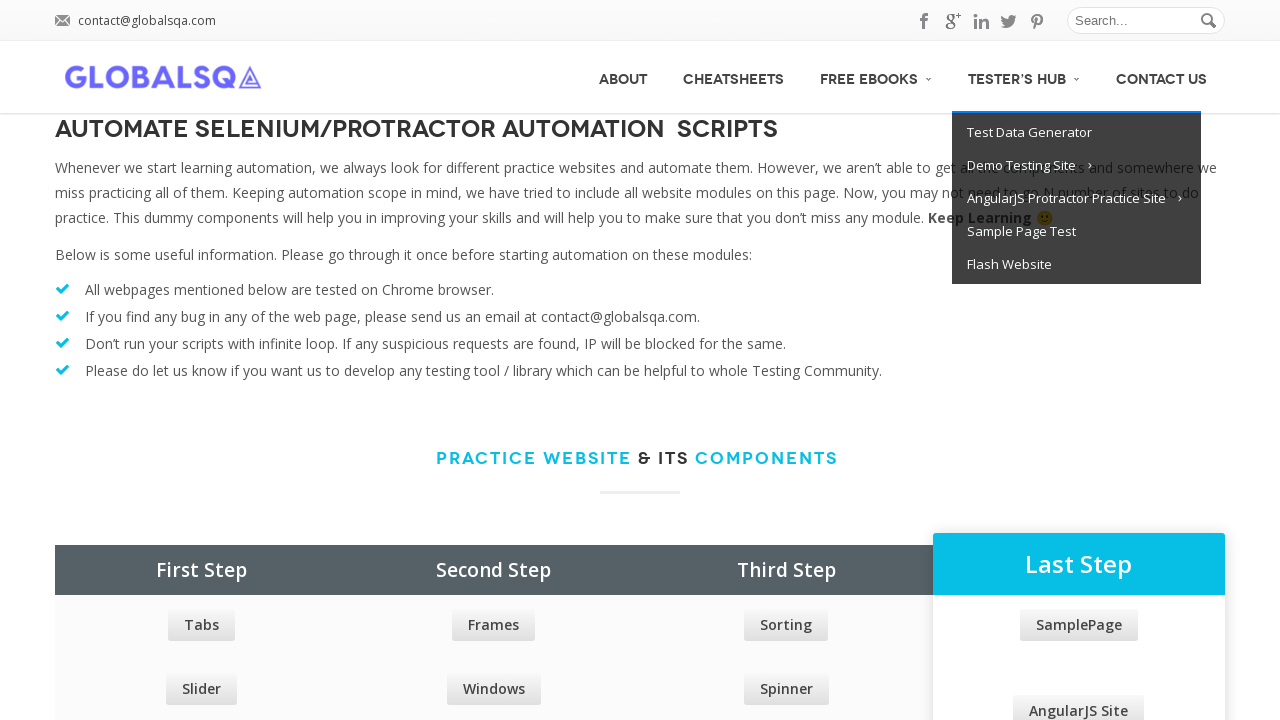

Hovered over menu item 5 of 5 at (1162, 77) on xpath=//div[@id='menu']/ul/li/a >> nth=4
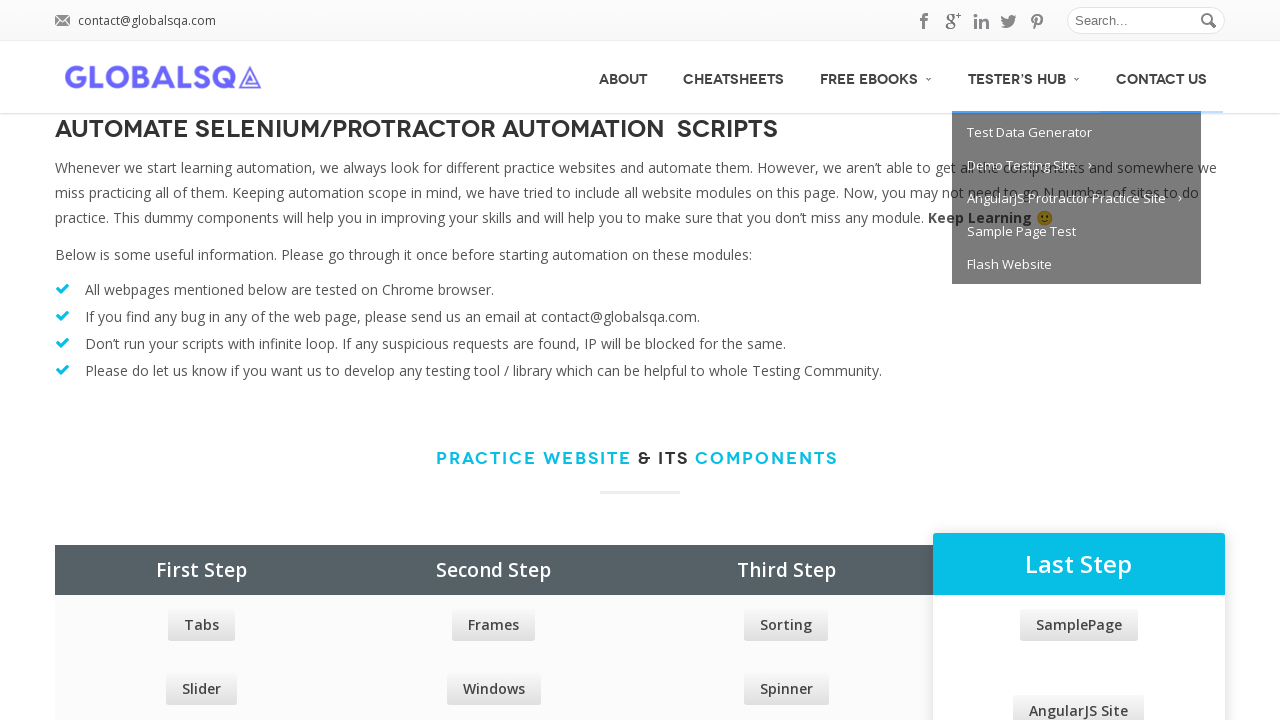

Waited 1 second to observe hover effects on menu item 5
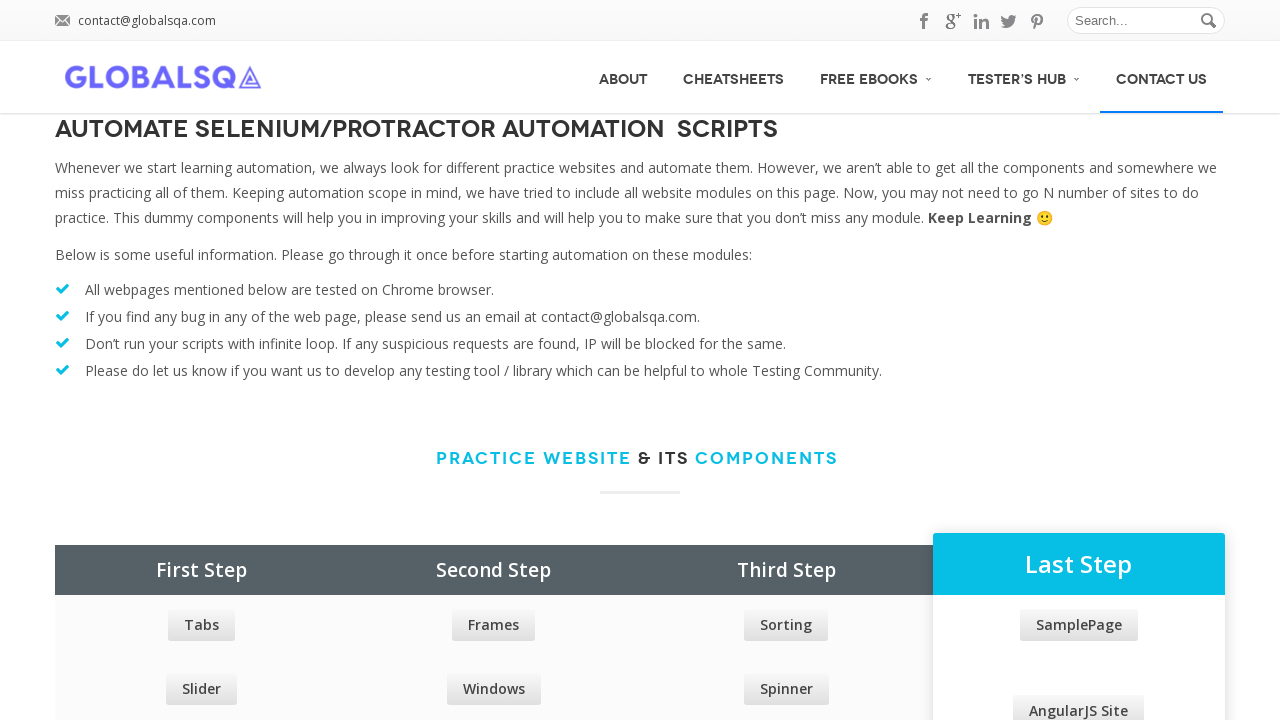

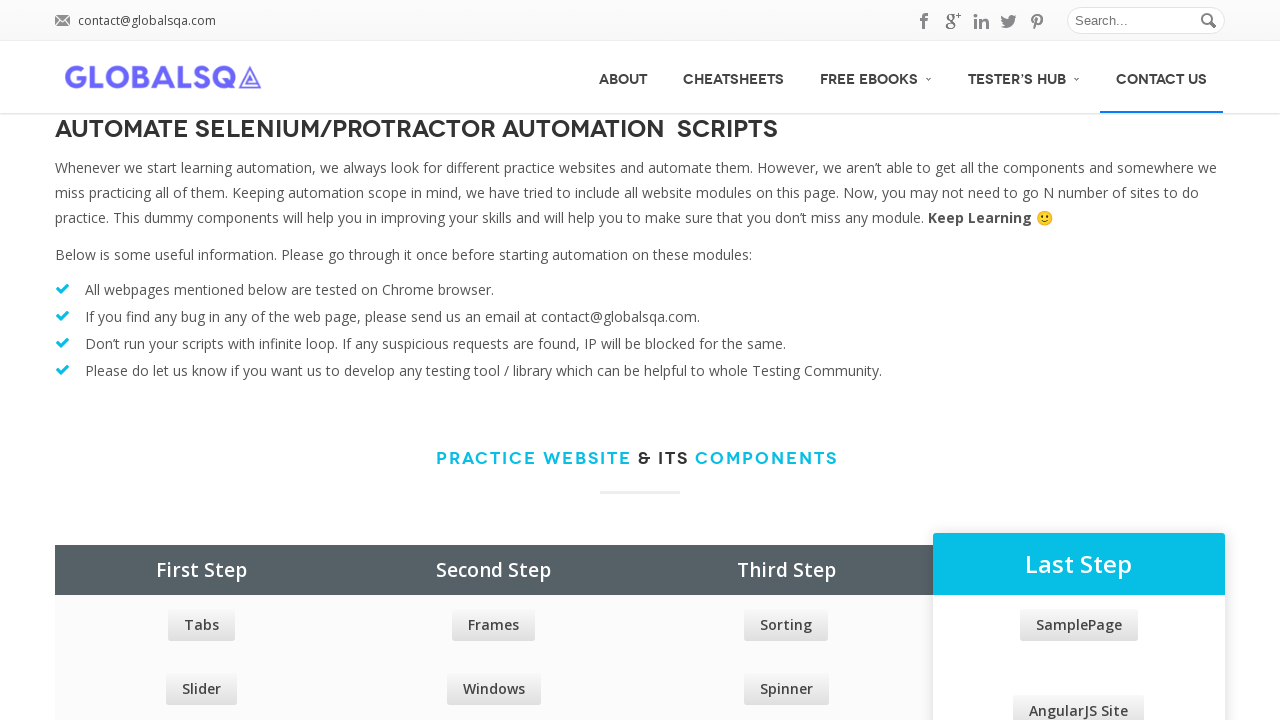